Demonstrates drag-and-drop action by offset, dragging an element to specific x,y coordinates

Starting URL: https://crossbrowsertesting.github.io/drag-and-drop

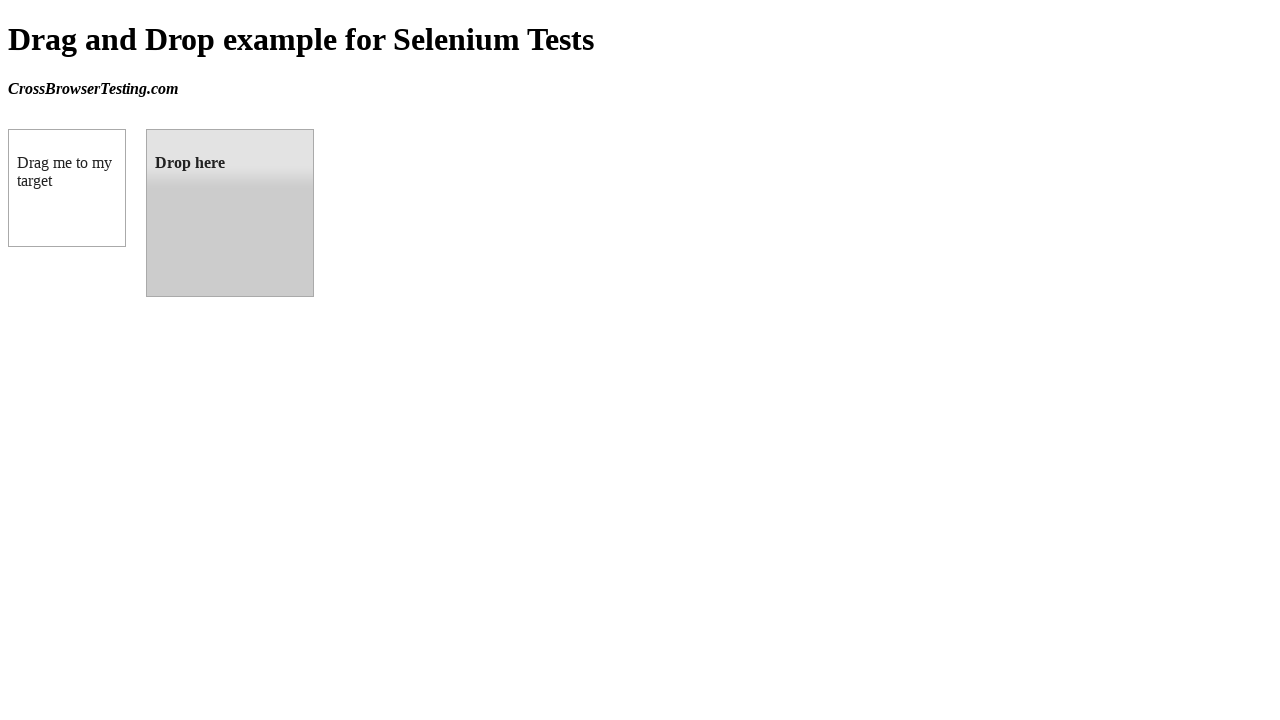

Waited for draggable element to be visible
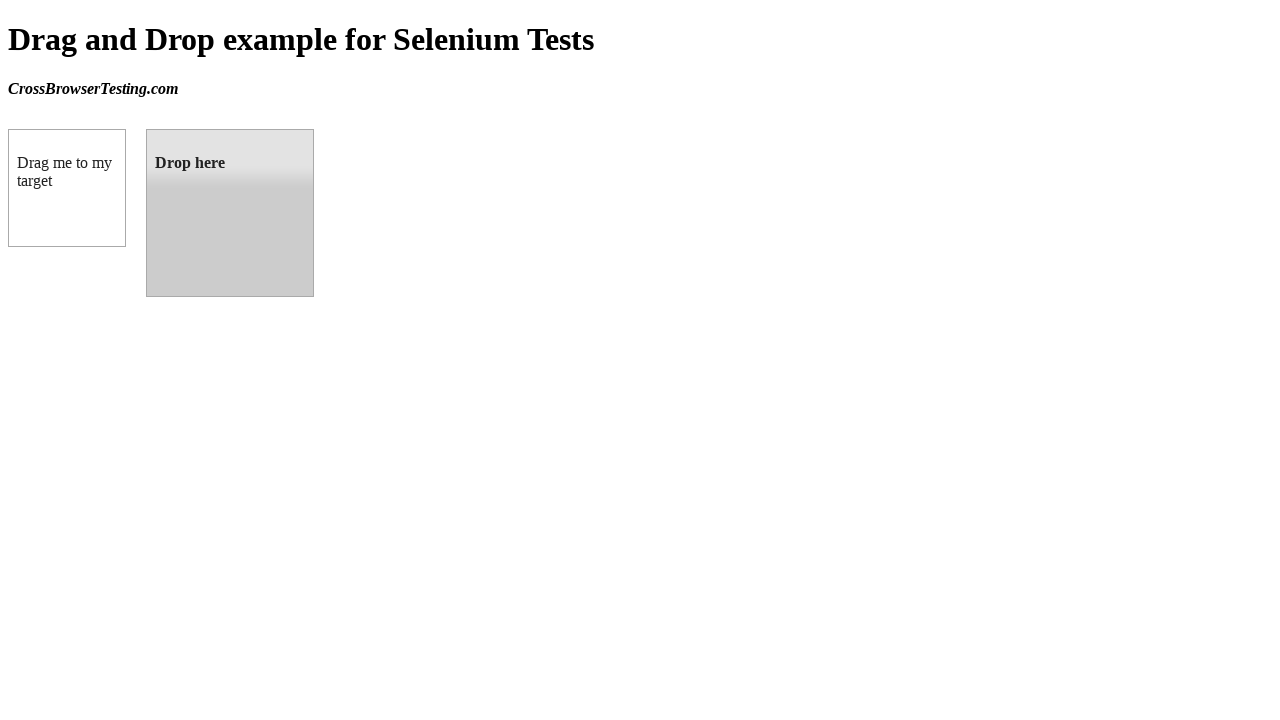

Waited for droppable element to be visible
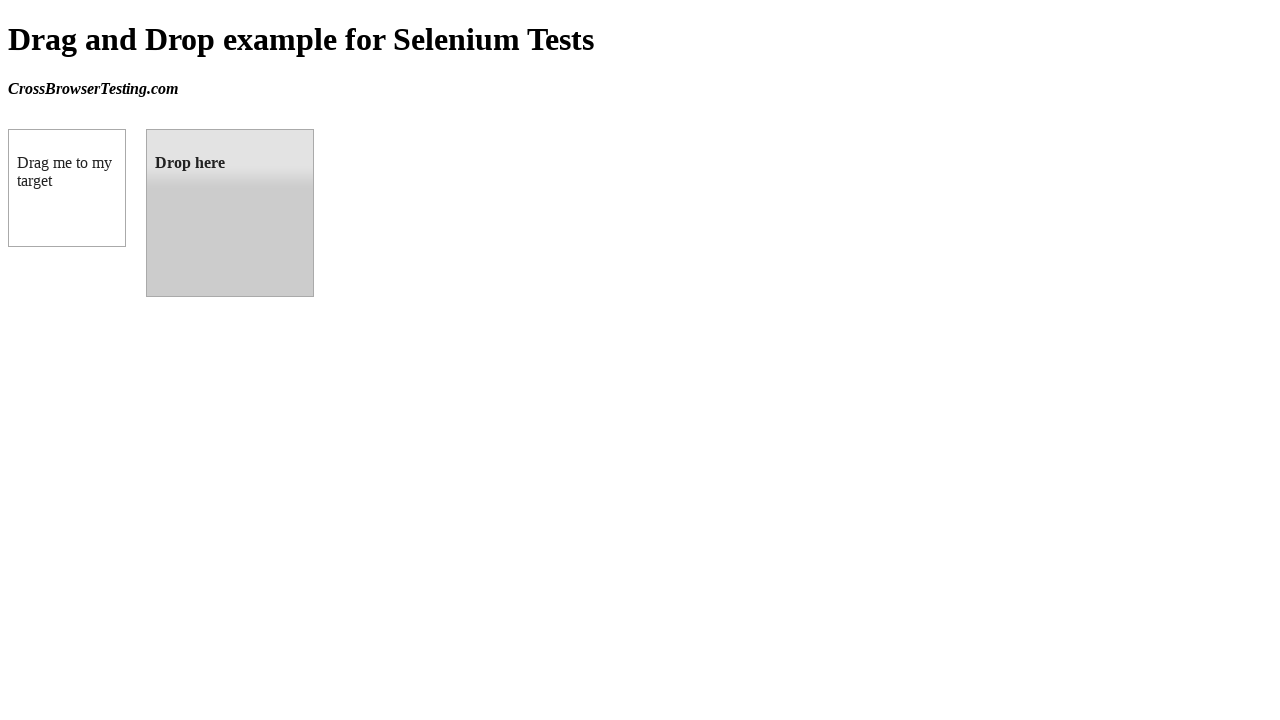

Located draggable source element
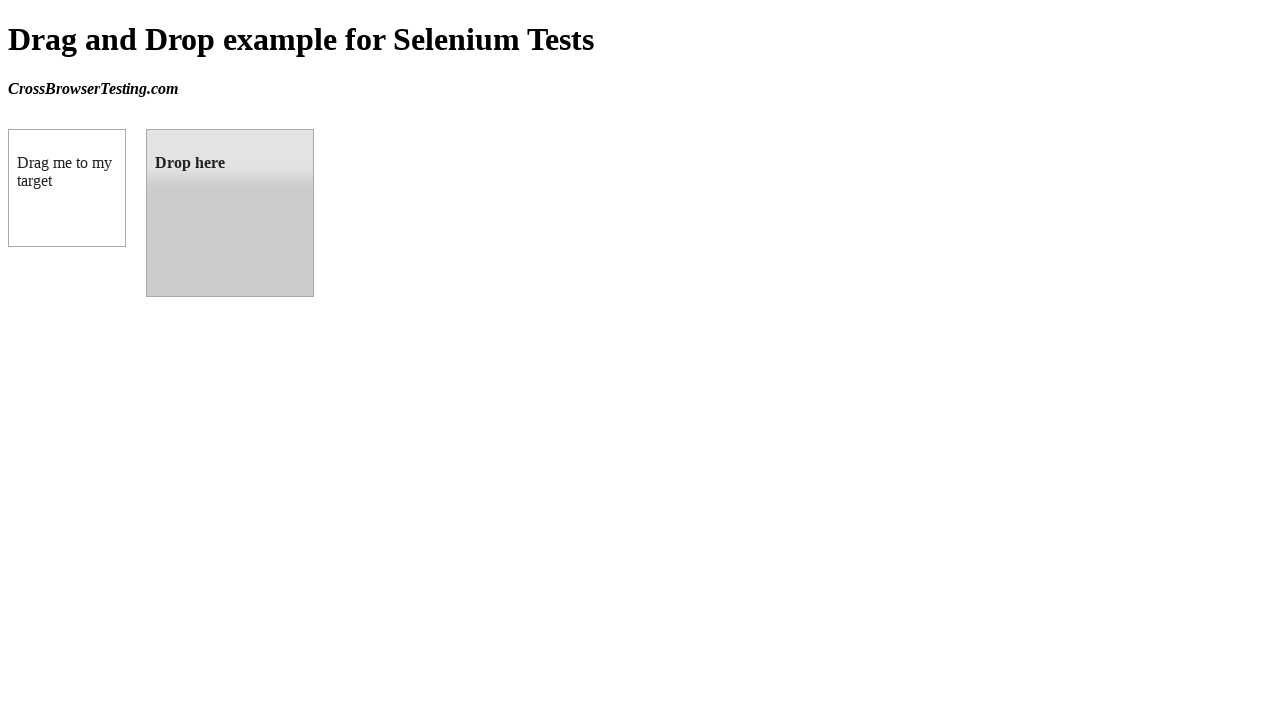

Located droppable target element
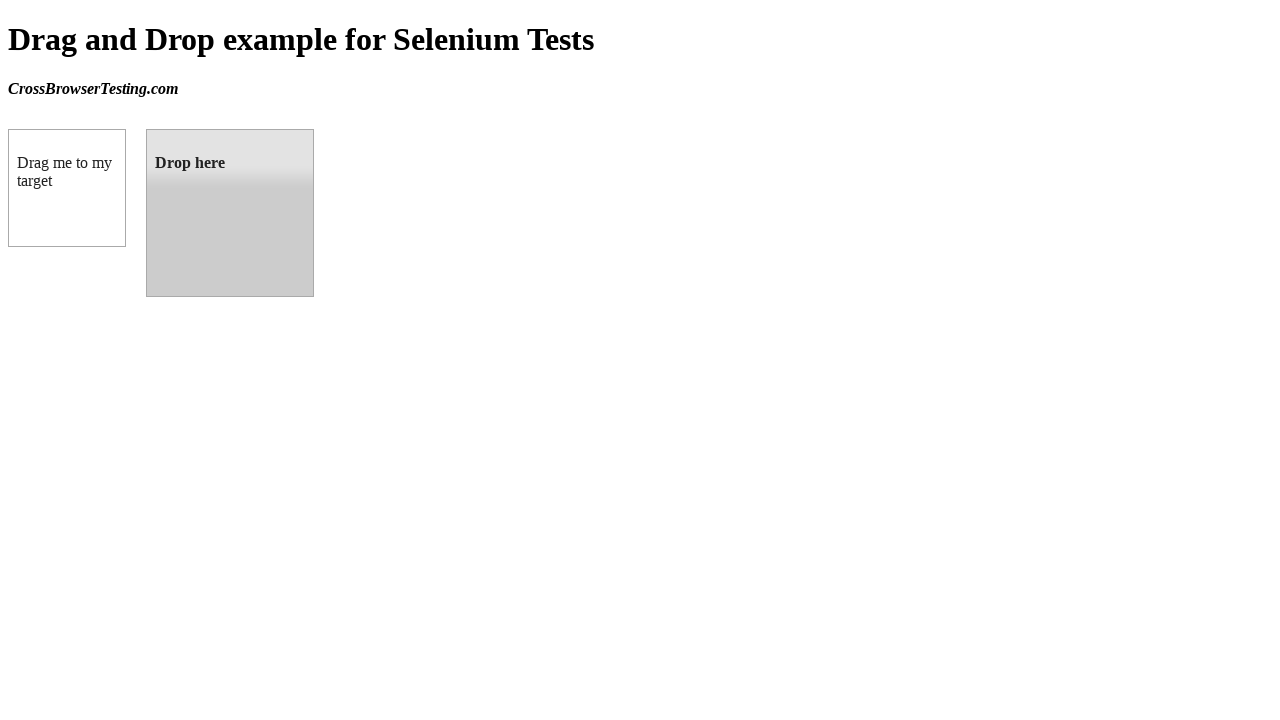

Retrieved bounding box coordinates of target element
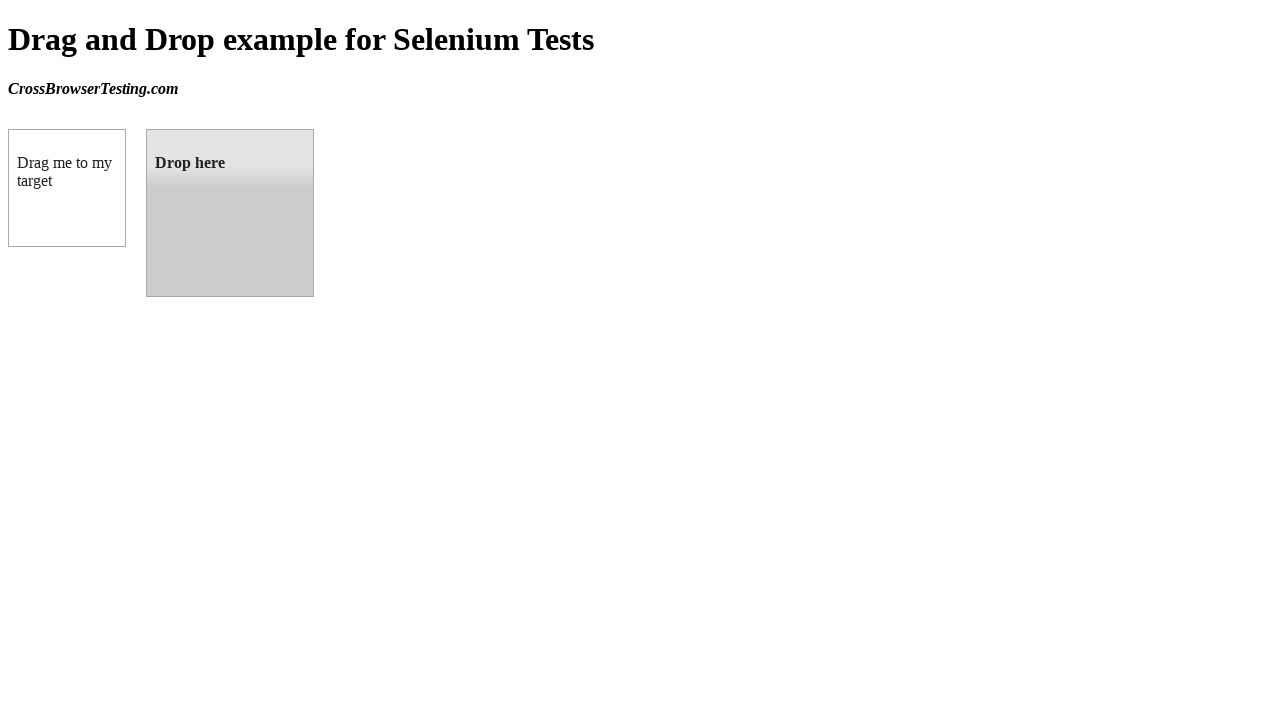

Dragged source element to target element position at (230, 213)
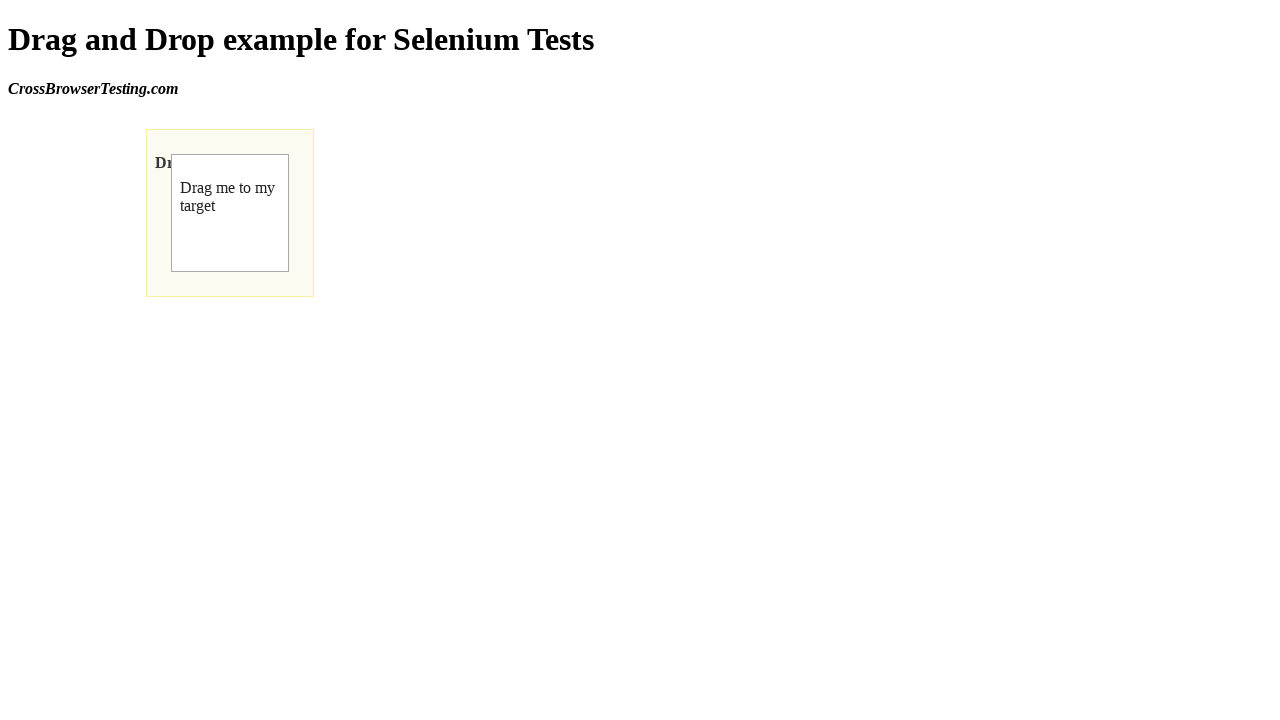

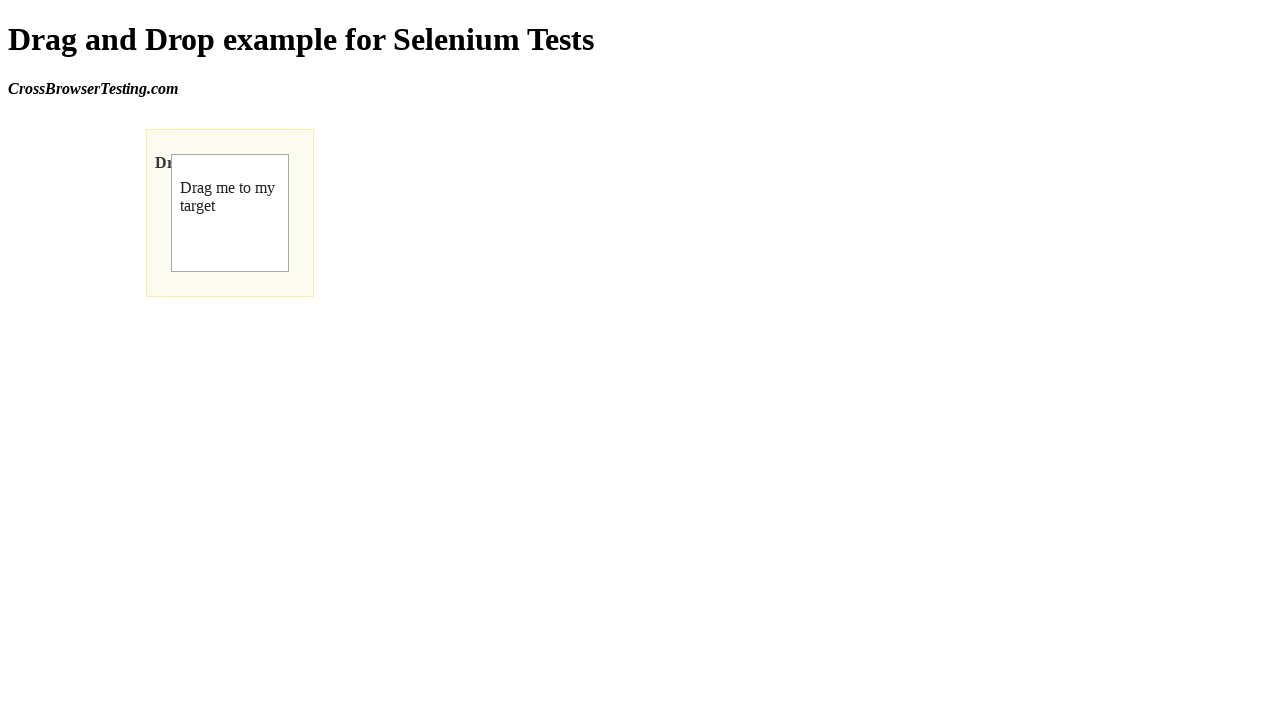